Tests navigation to Browse Languages and verifies there are 10 languages starting with numbers

Starting URL: http://www.99-bottles-of-beer.net/

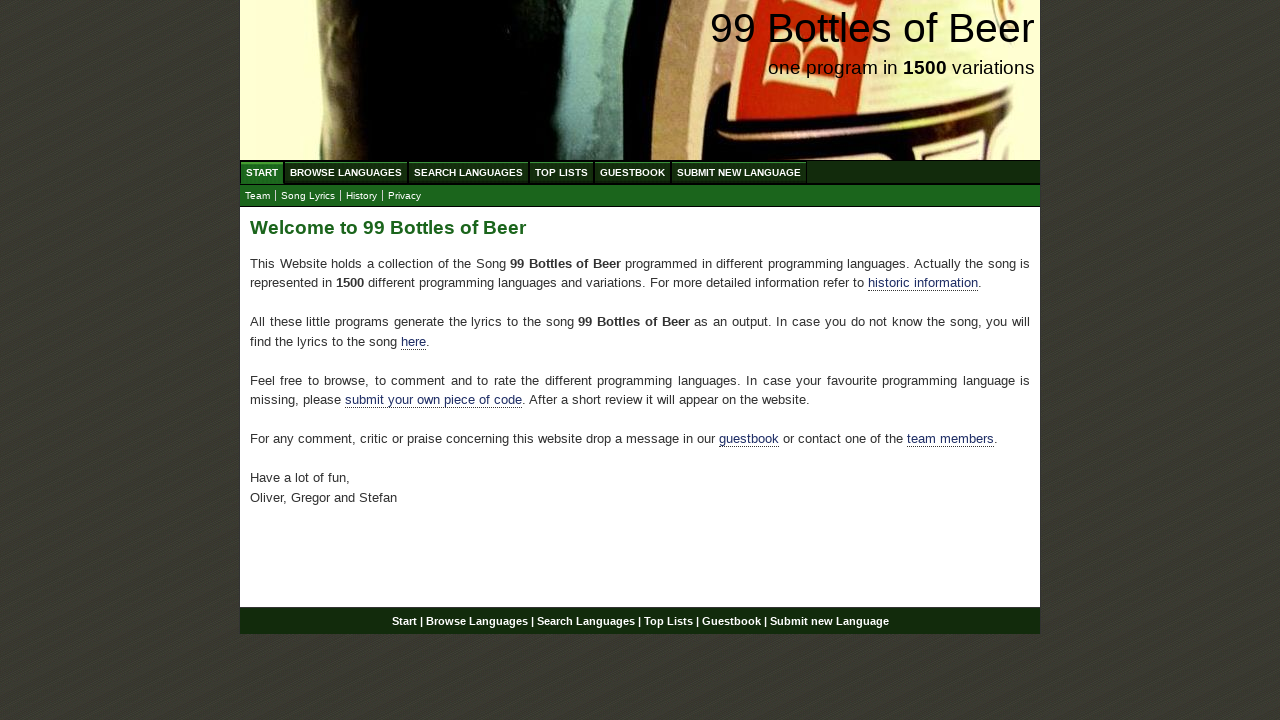

Clicked on Browse Languages menu at (346, 172) on xpath=//ul[@id='menu']/li/a[@href='/abc.html']
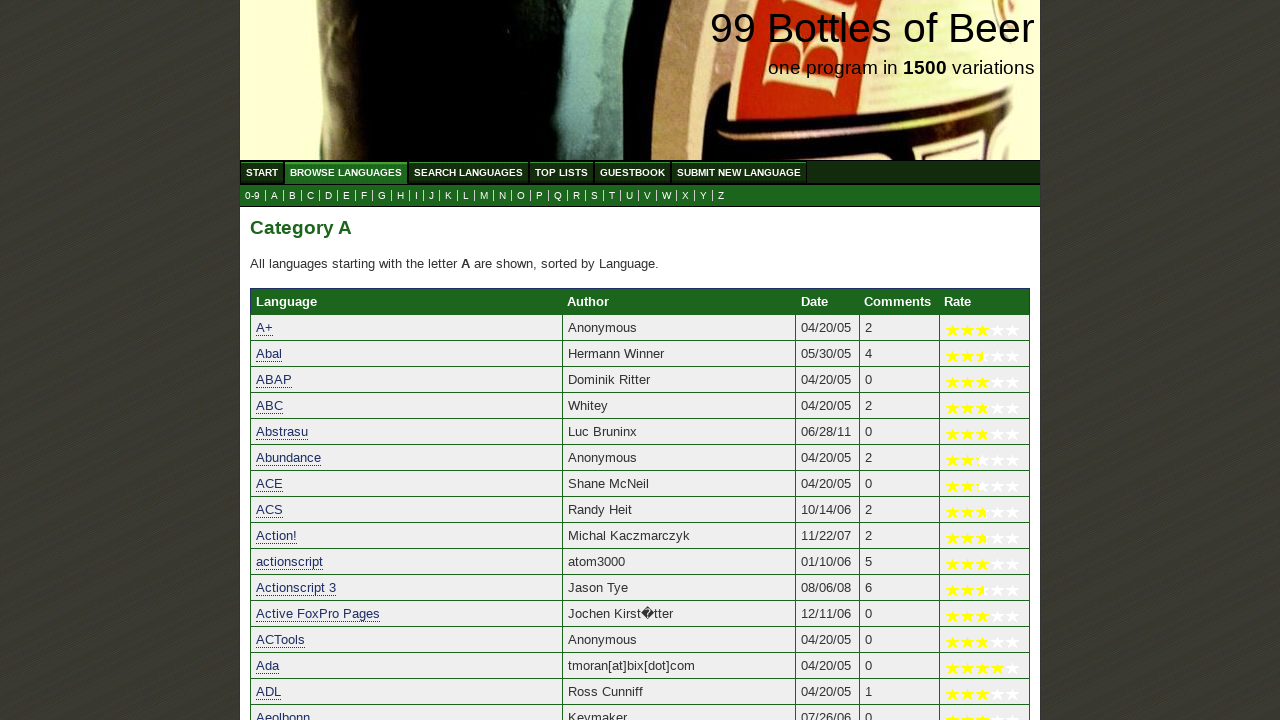

Clicked on 0-9 link to view languages starting with numbers at (252, 196) on xpath=//a[@href='0.html']
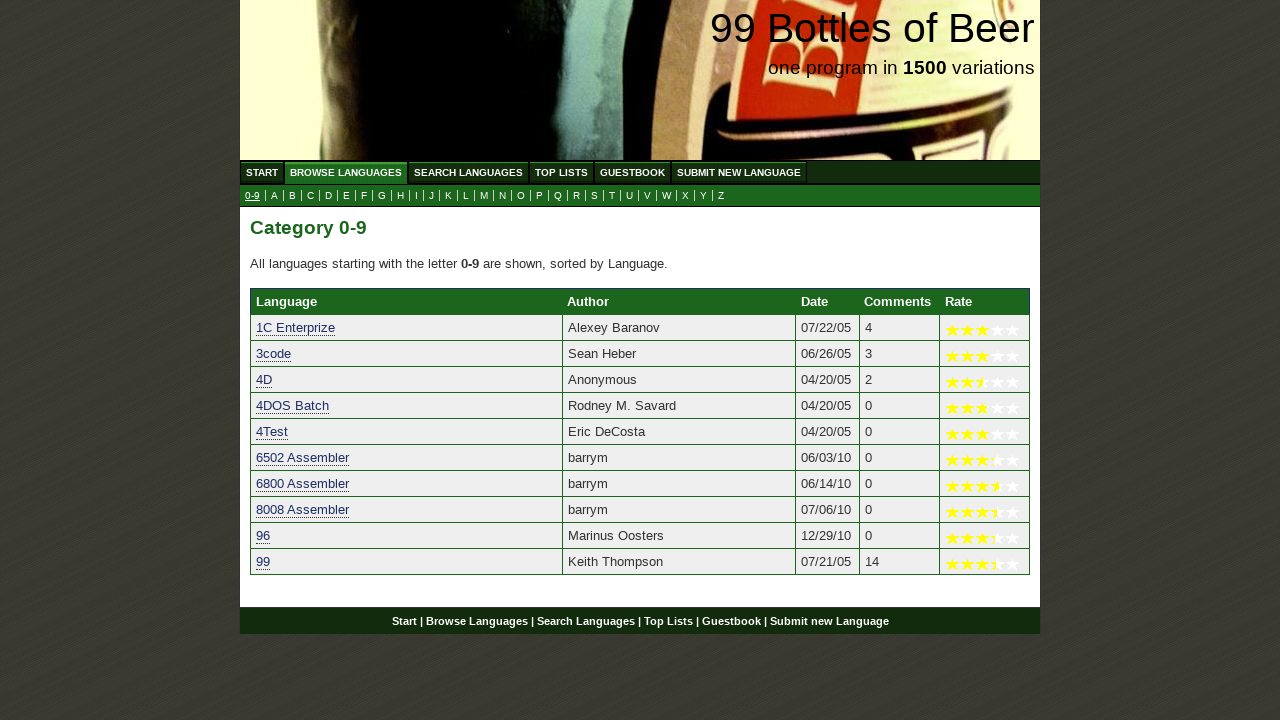

Verified language links are present in the table
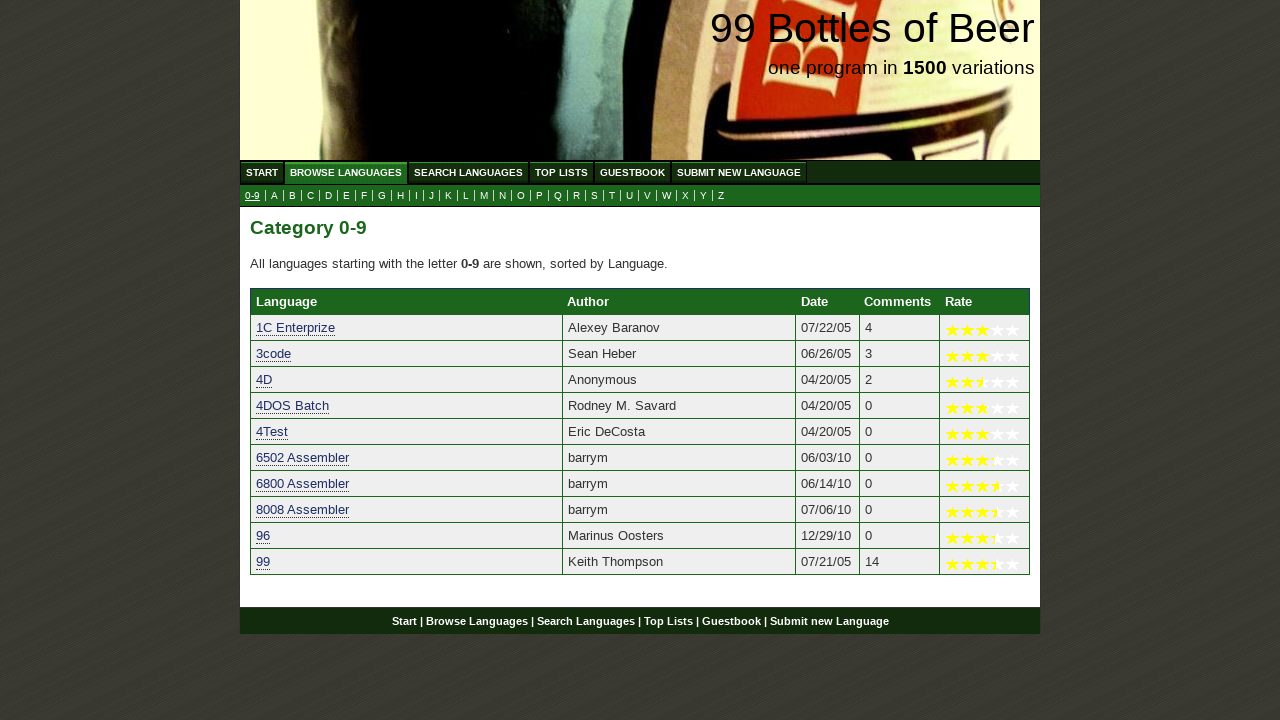

Found 10 languages starting with numbers
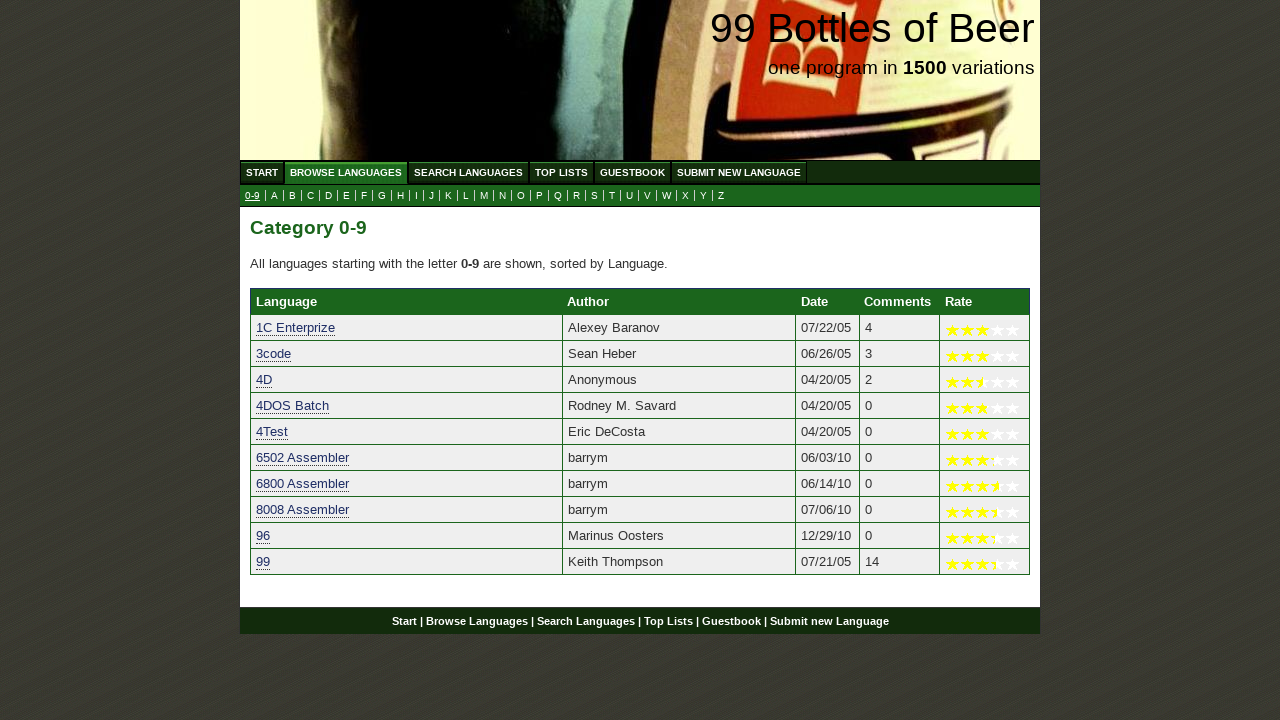

Verified that exactly 10 languages start with numbers
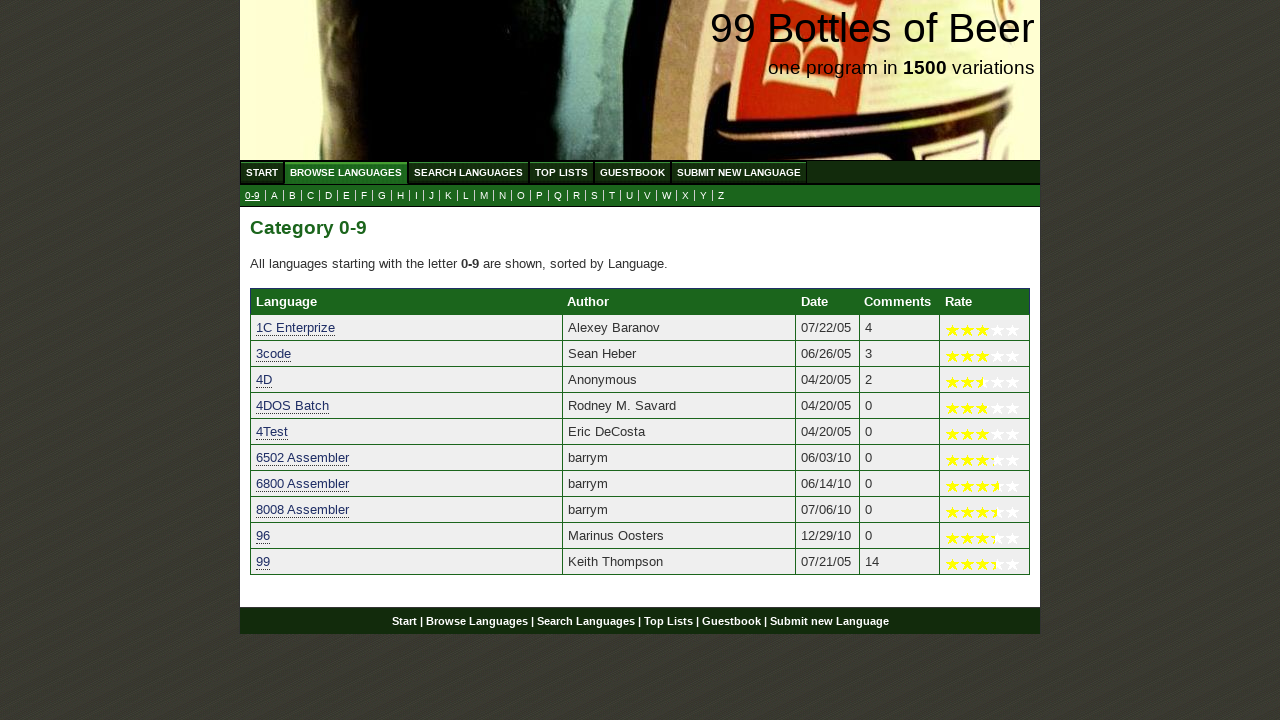

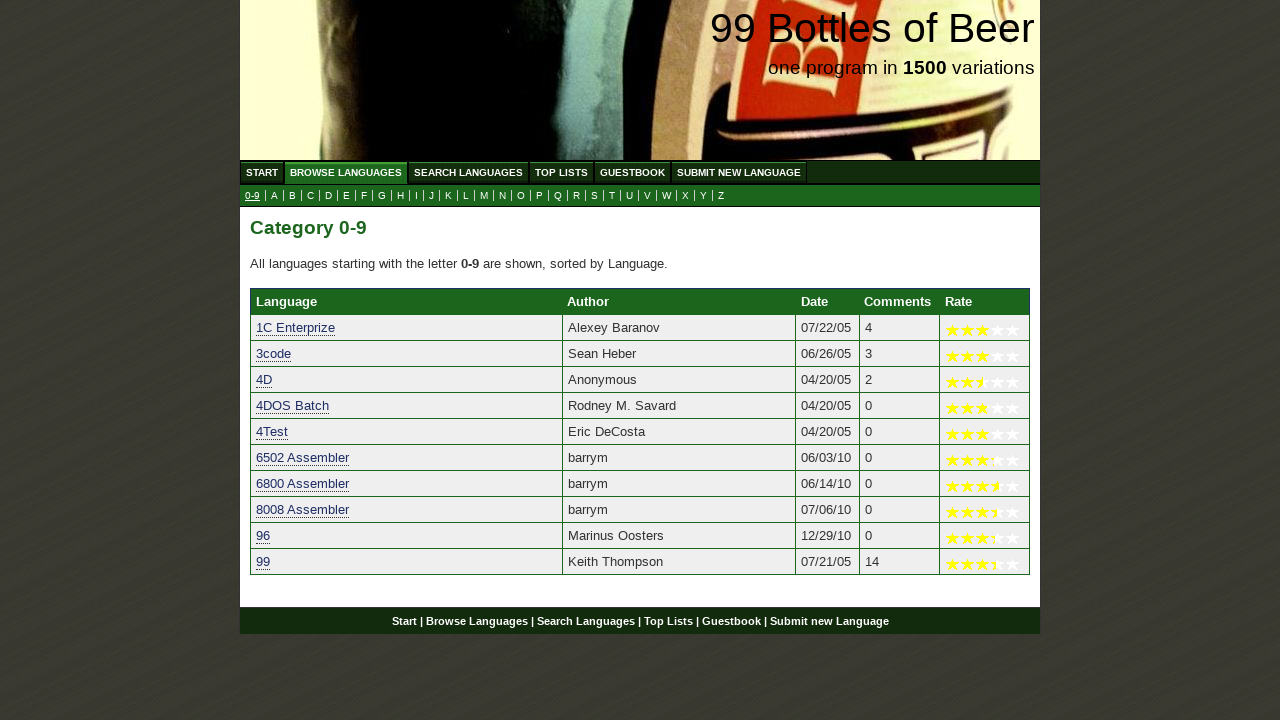